Tests selecting a value from a dropdown list by index, choosing the 6th option (index 5) from the old style select menu

Starting URL: https://demoqa.com/select-menu

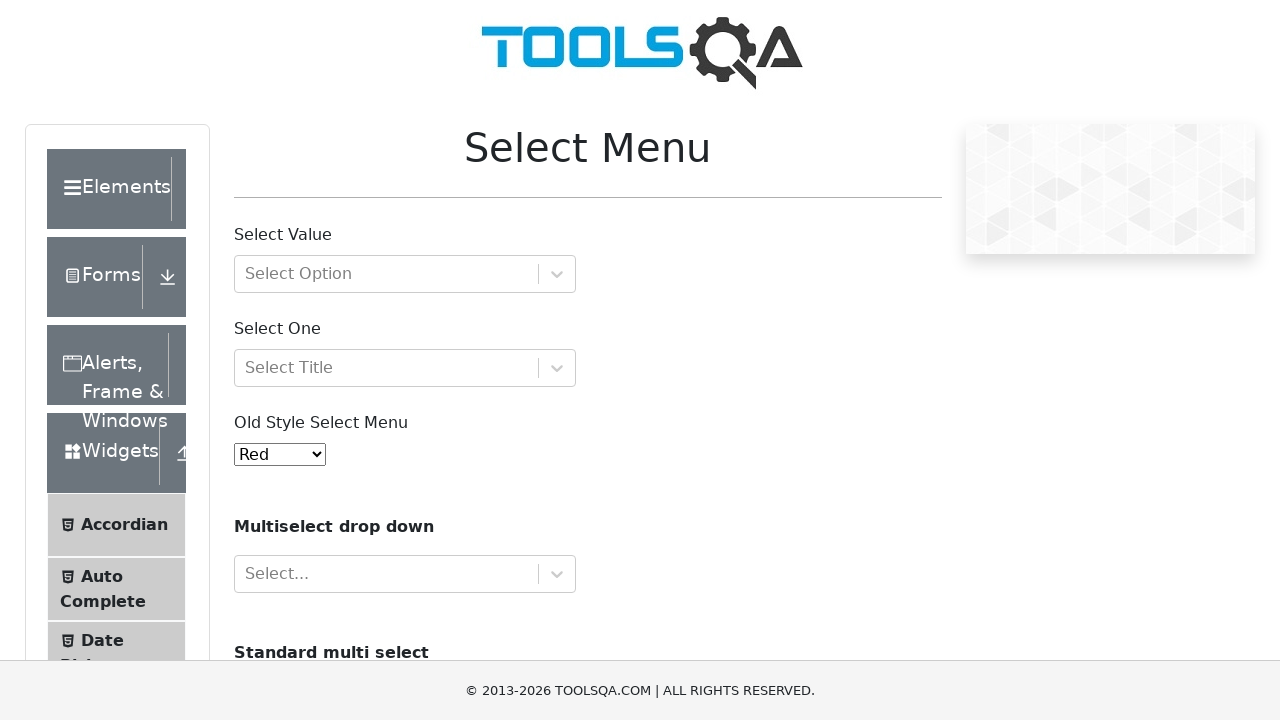

Navigated to select menu demo page
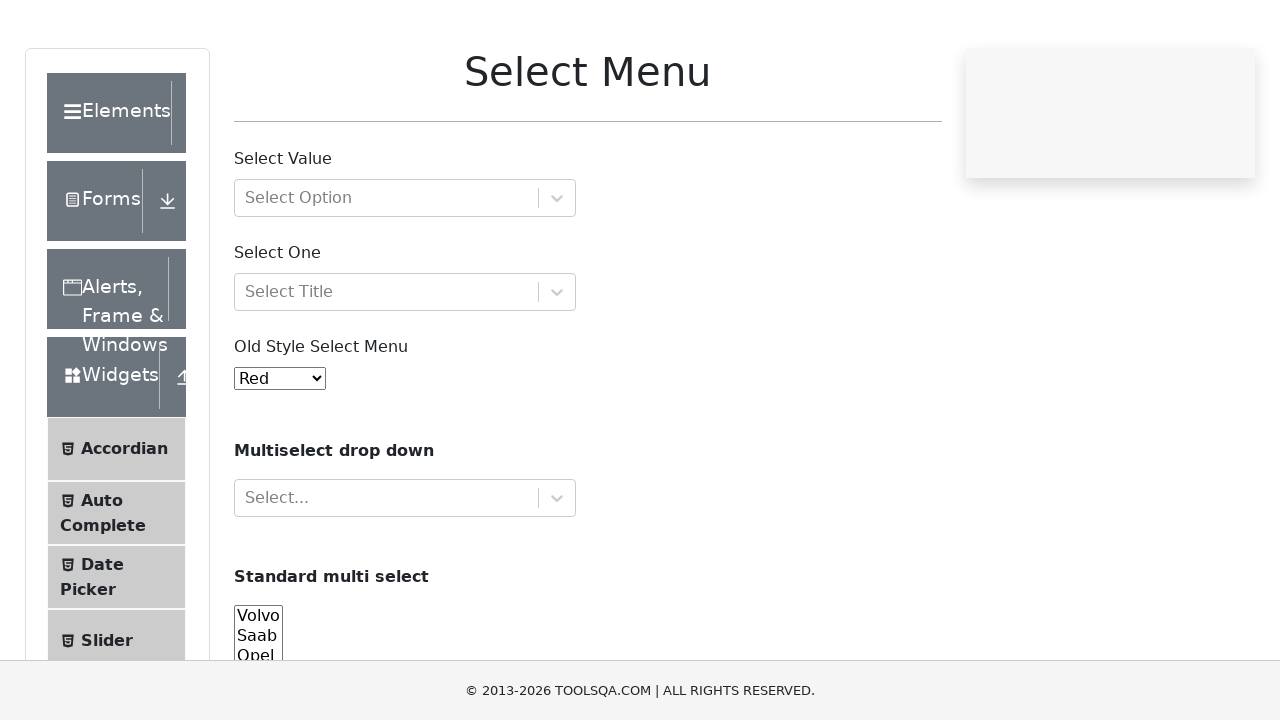

Selected 6th option (index 5) from old style select menu on #oldSelectMenu
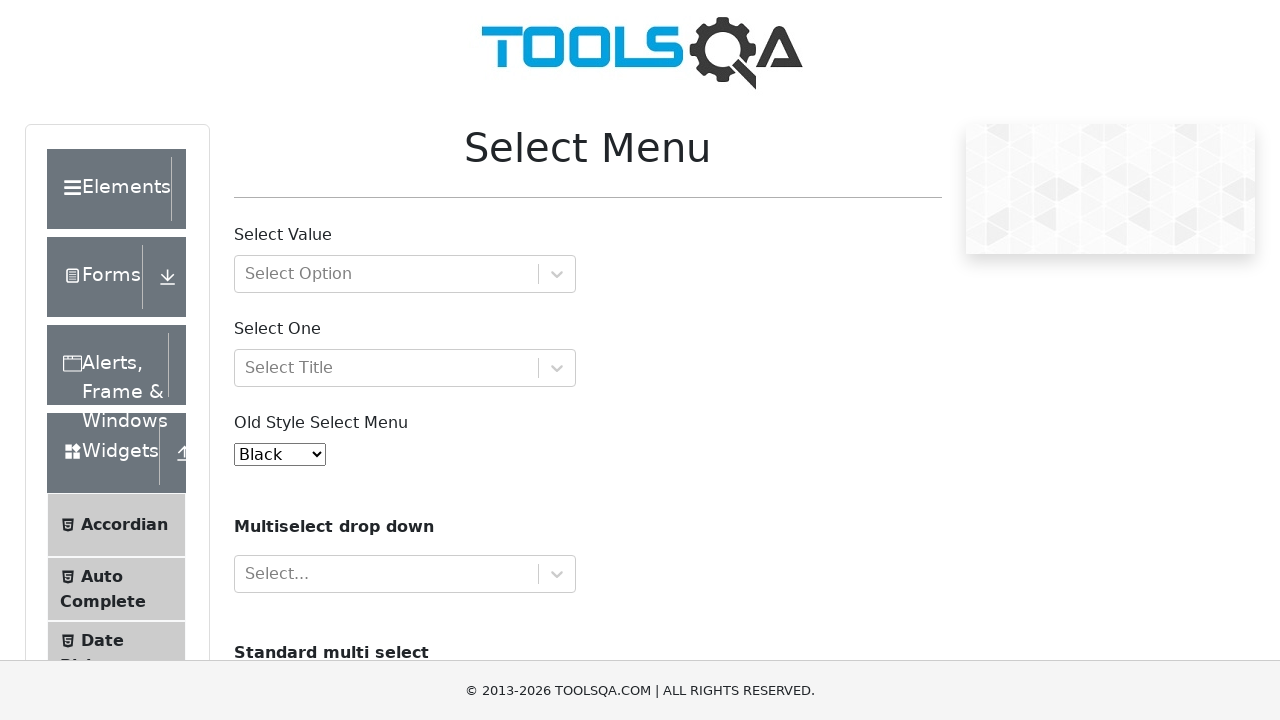

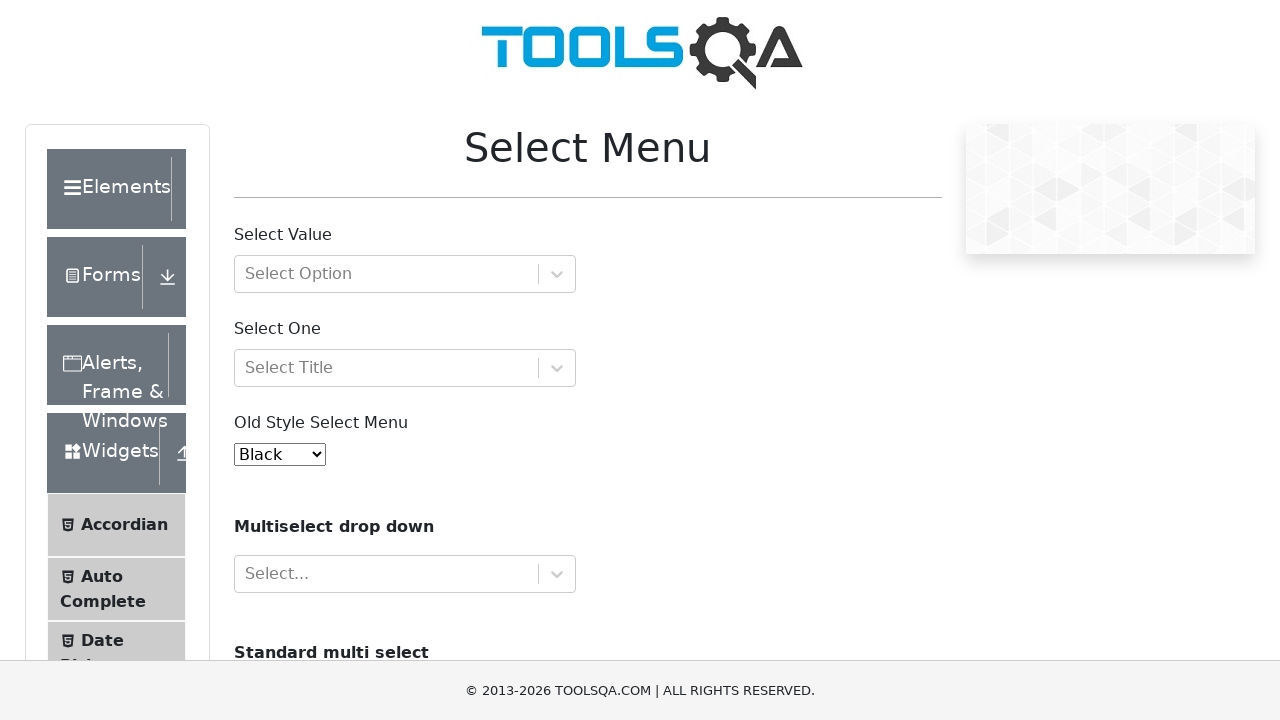